Navigates to CoinMarketCap Bitcoin page and verifies the price element is displayed

Starting URL: https://coinmarketcap.com/currencies/bitcoin/

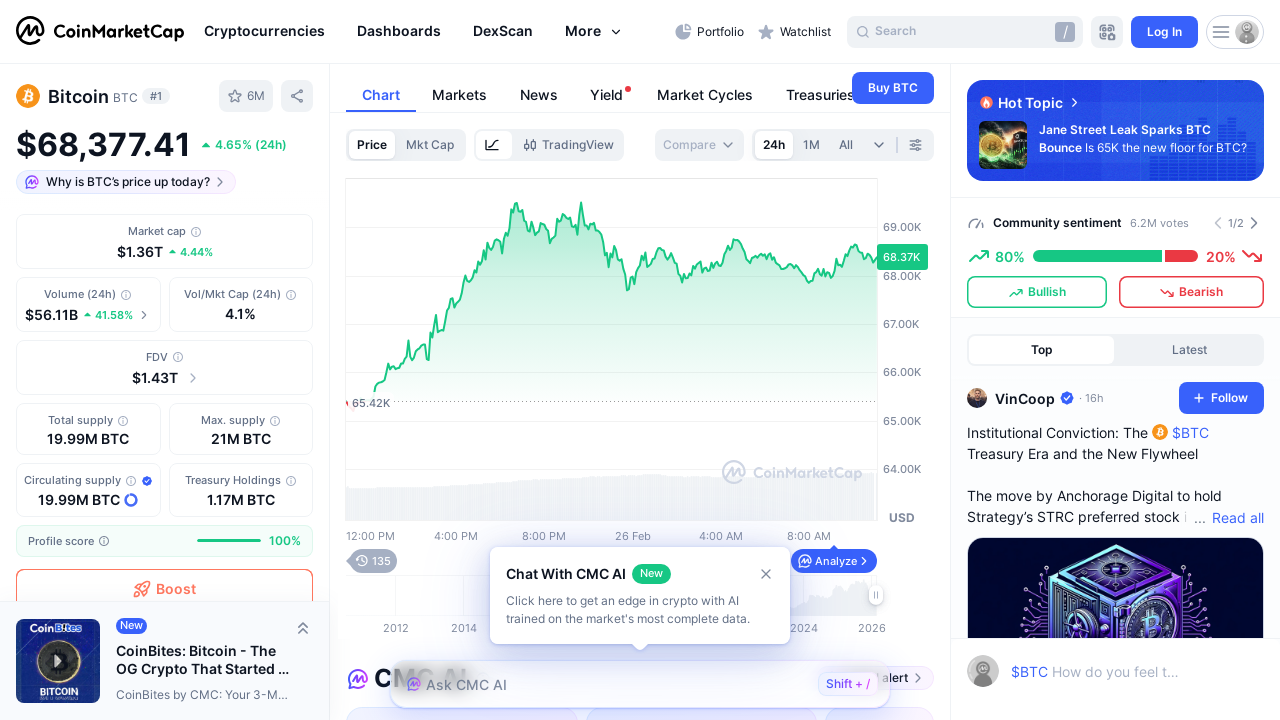

Bitcoin price element loaded on CoinMarketCap page
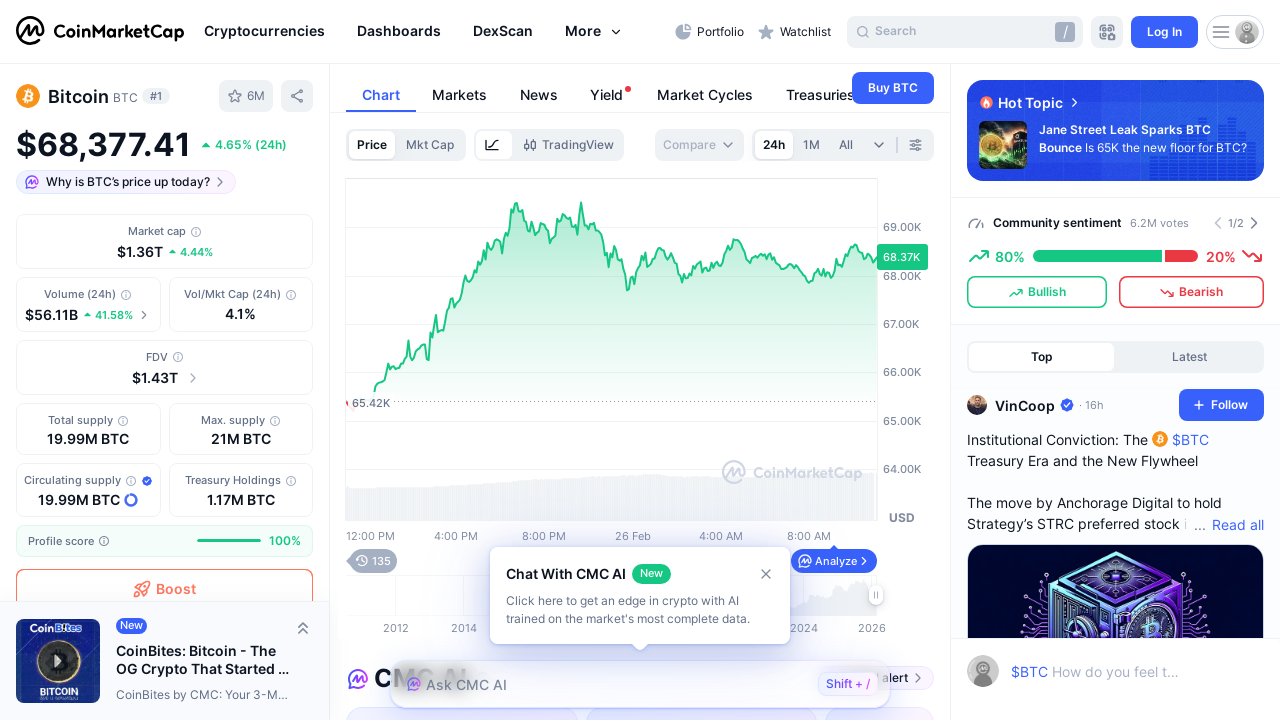

Verified Bitcoin price element is visible
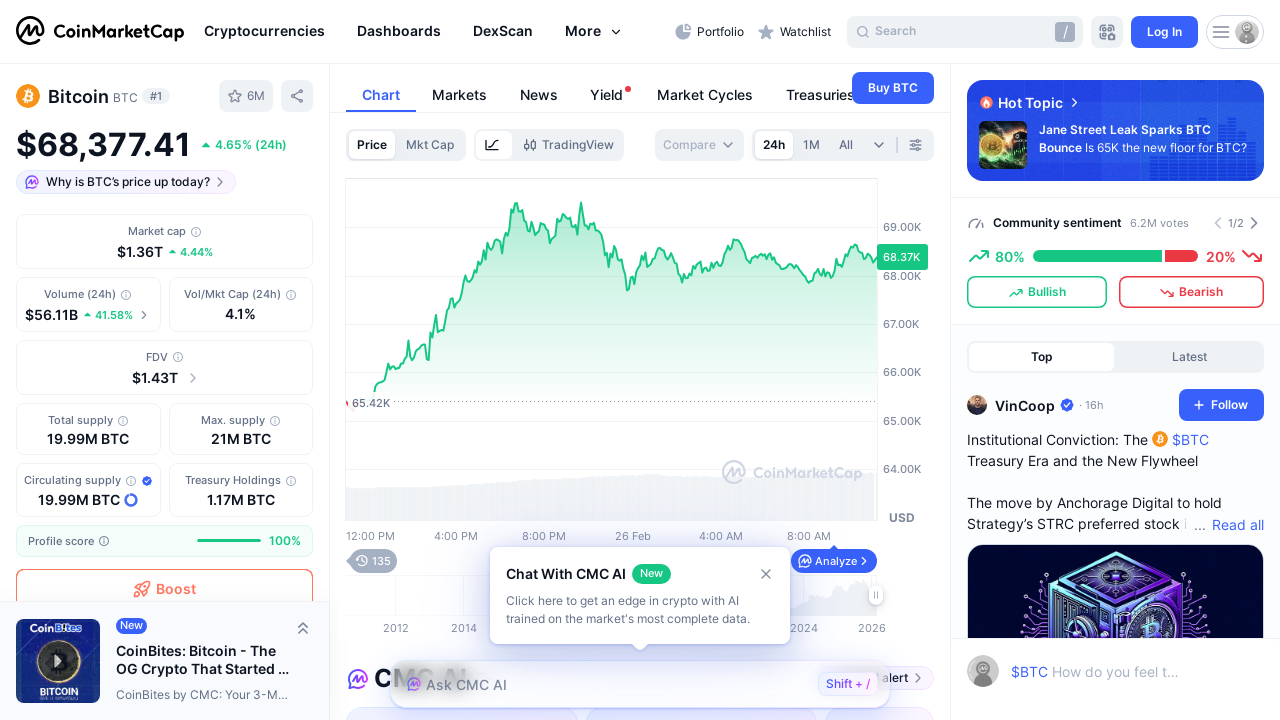

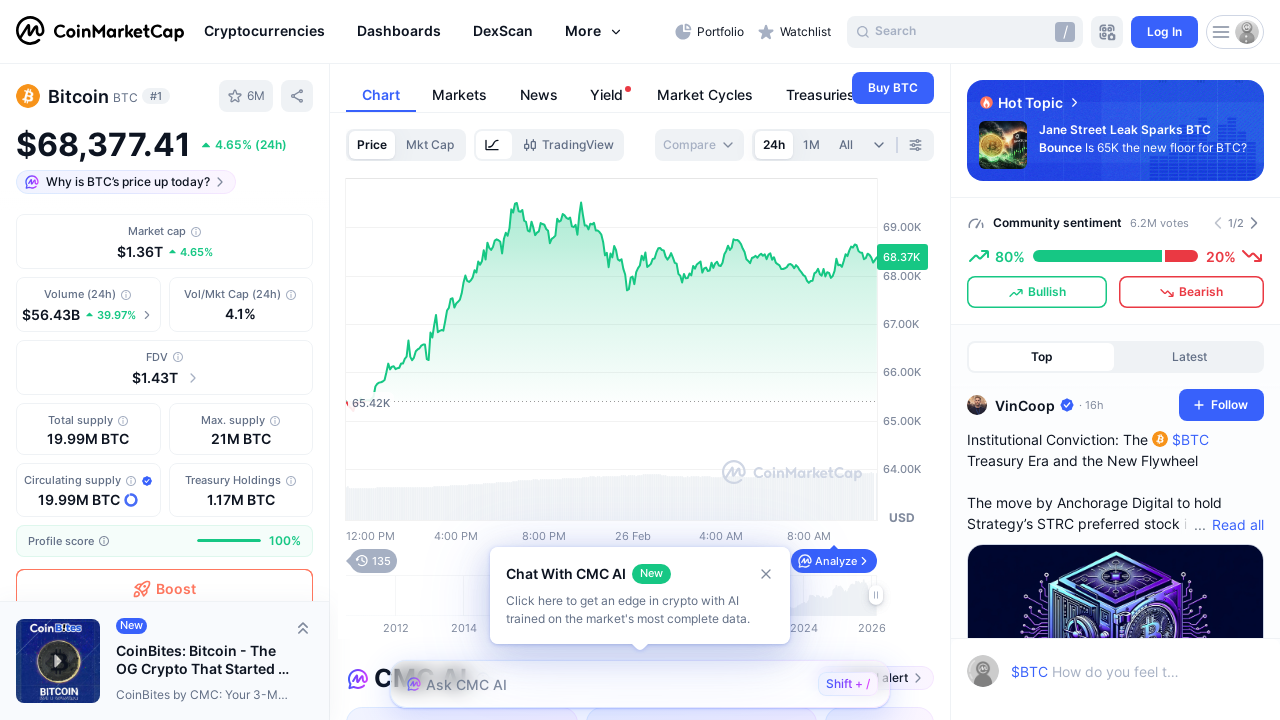